Tests opting out of A/B tests by adding an opt-out cookie before visiting the A/B test page, then navigating to verify the page shows "No A/B Test" heading

Starting URL: http://the-internet.herokuapp.com

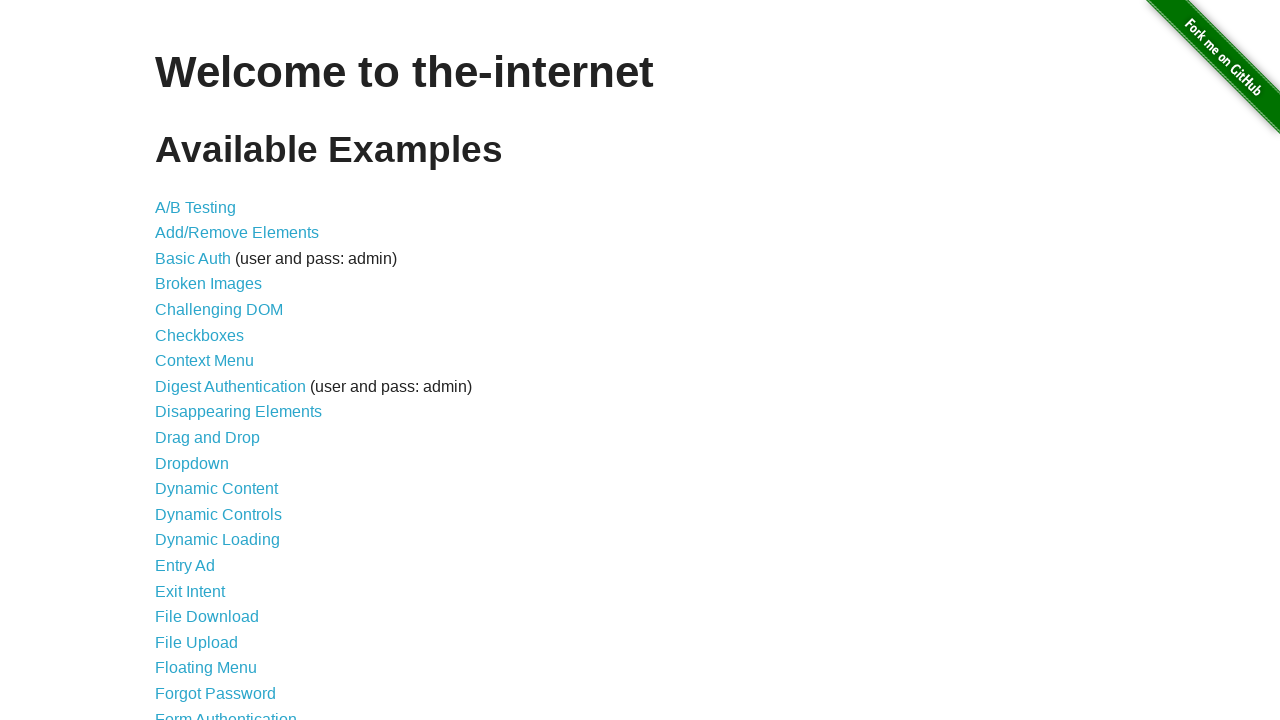

Added optimizelyOptOut cookie to opt out of A/B tests
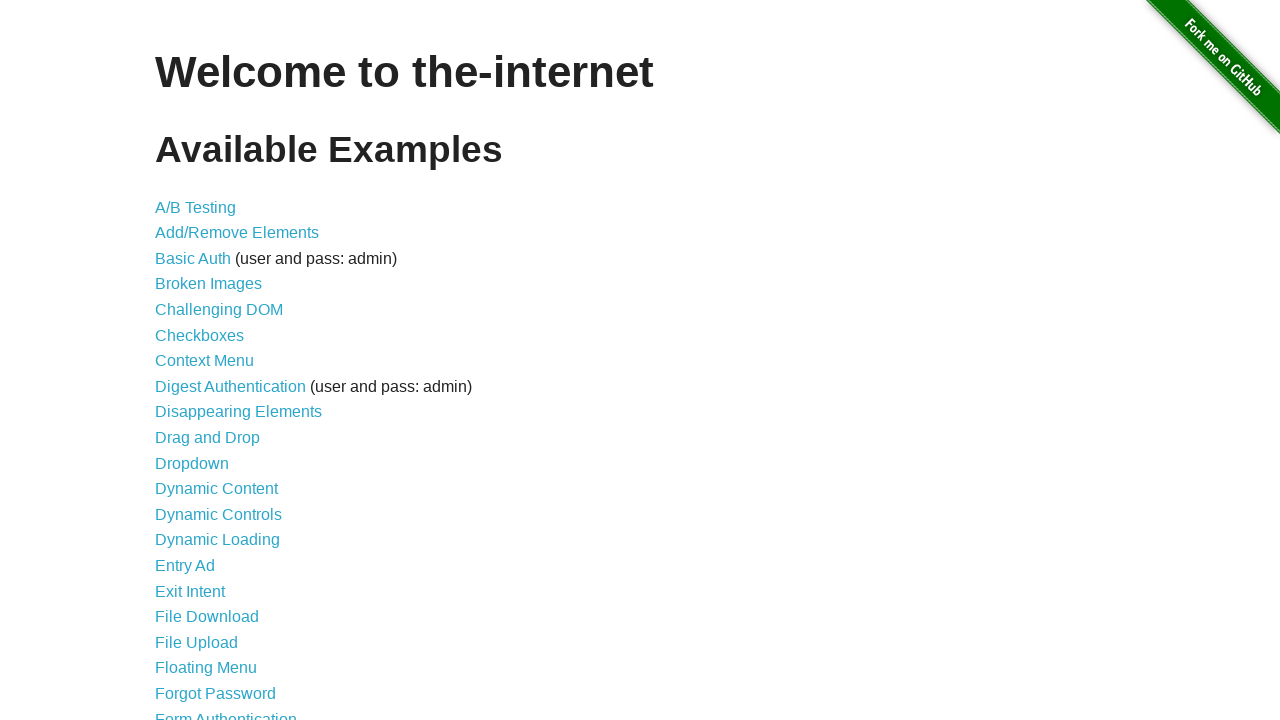

Navigated to A/B test page
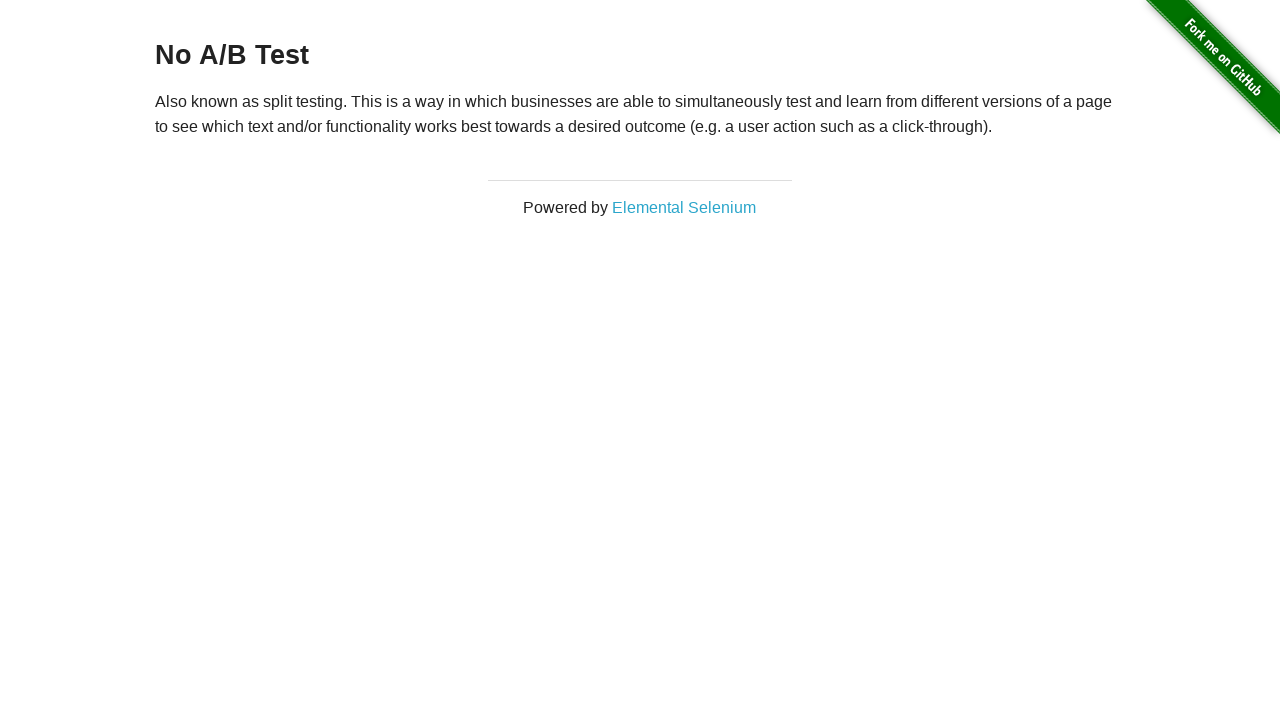

Verified h3 heading is present on page
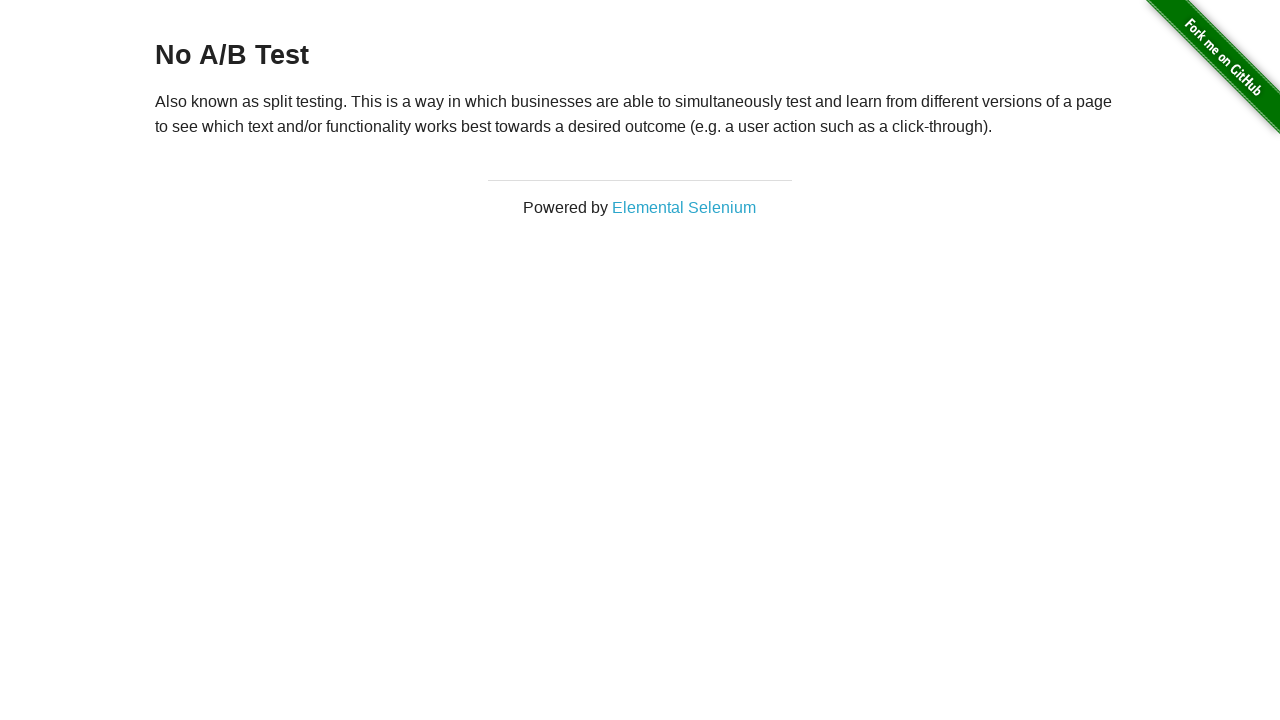

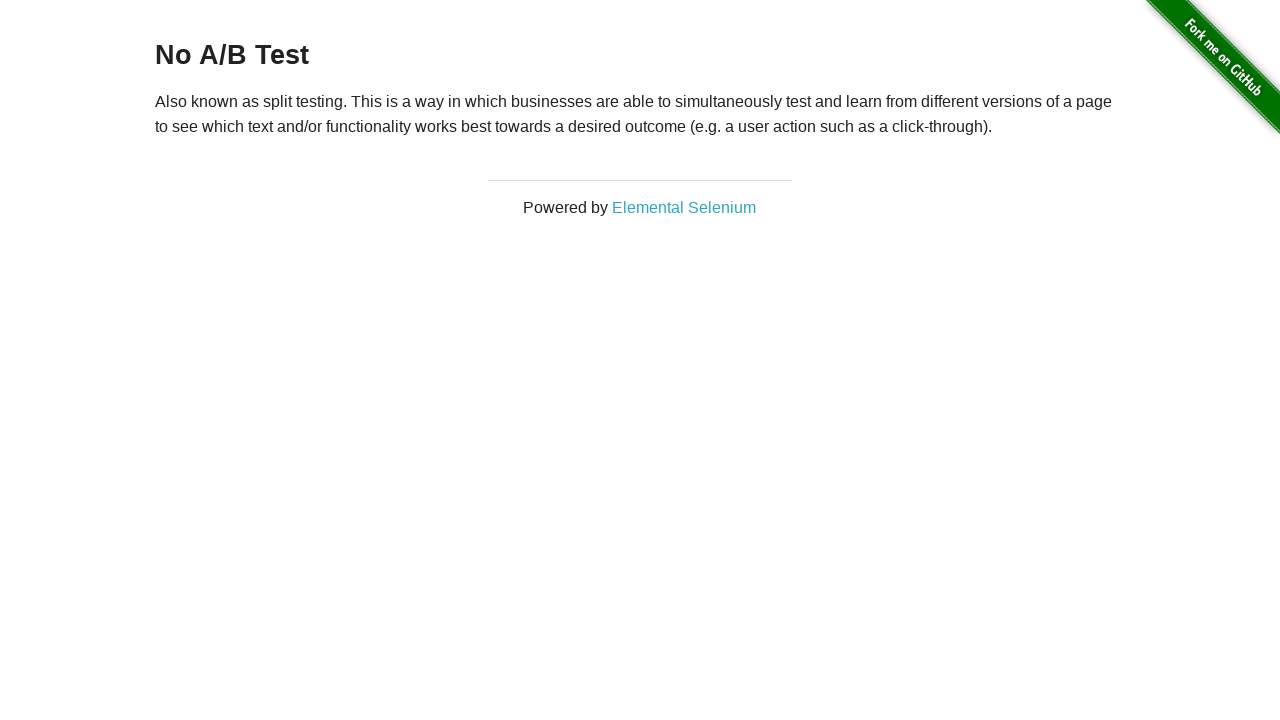